Tests date picker functionality by selecting a specific date (June 15, 2027) through the calendar widget and verifying the selected values appear in the input fields

Starting URL: https://rahulshettyacademy.com/seleniumPractise/#/offers

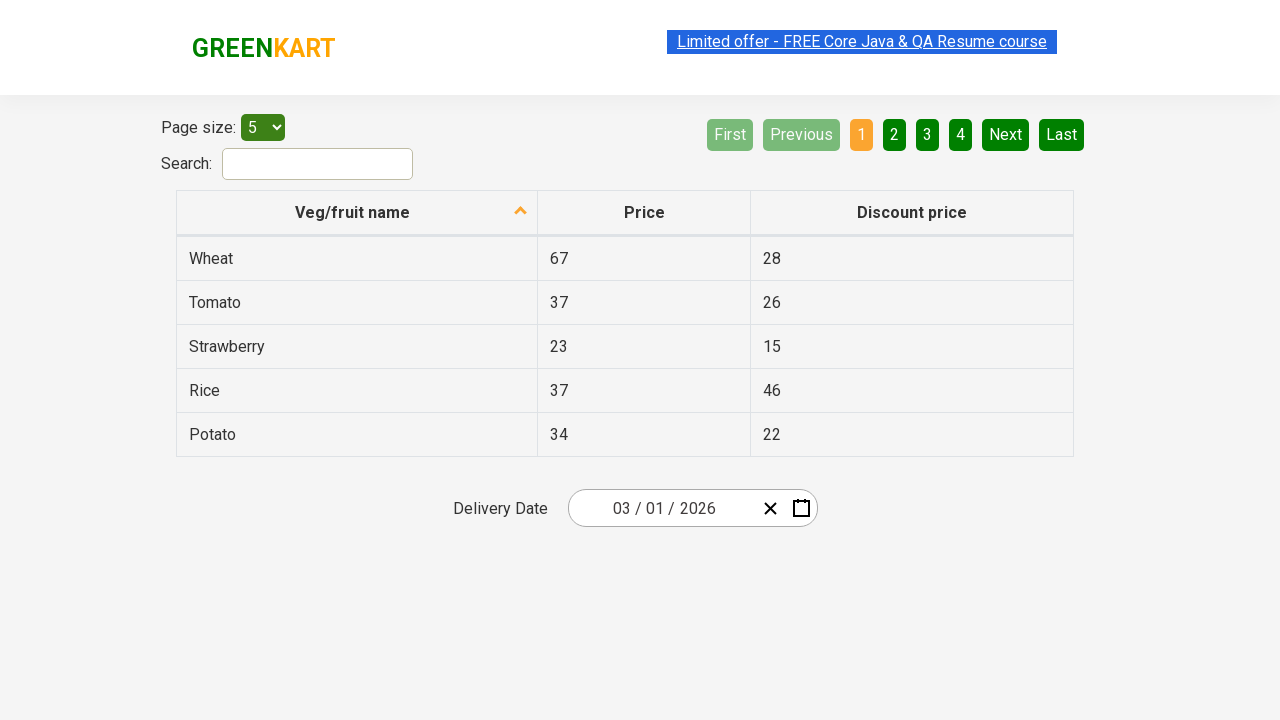

Clicked calendar button to open date picker at (801, 508) on button.react-date-picker__calendar-button
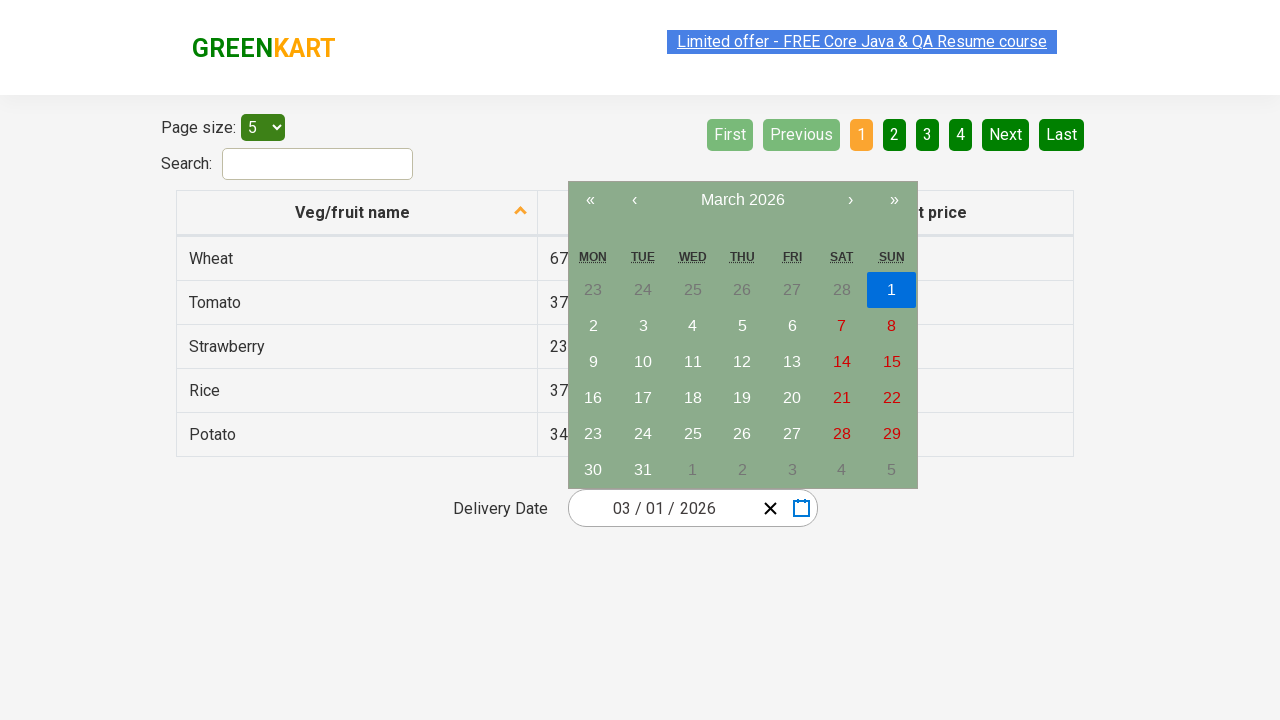

Clicked navigation label first time to navigate calendar view at (742, 200) on .react-calendar__navigation__label
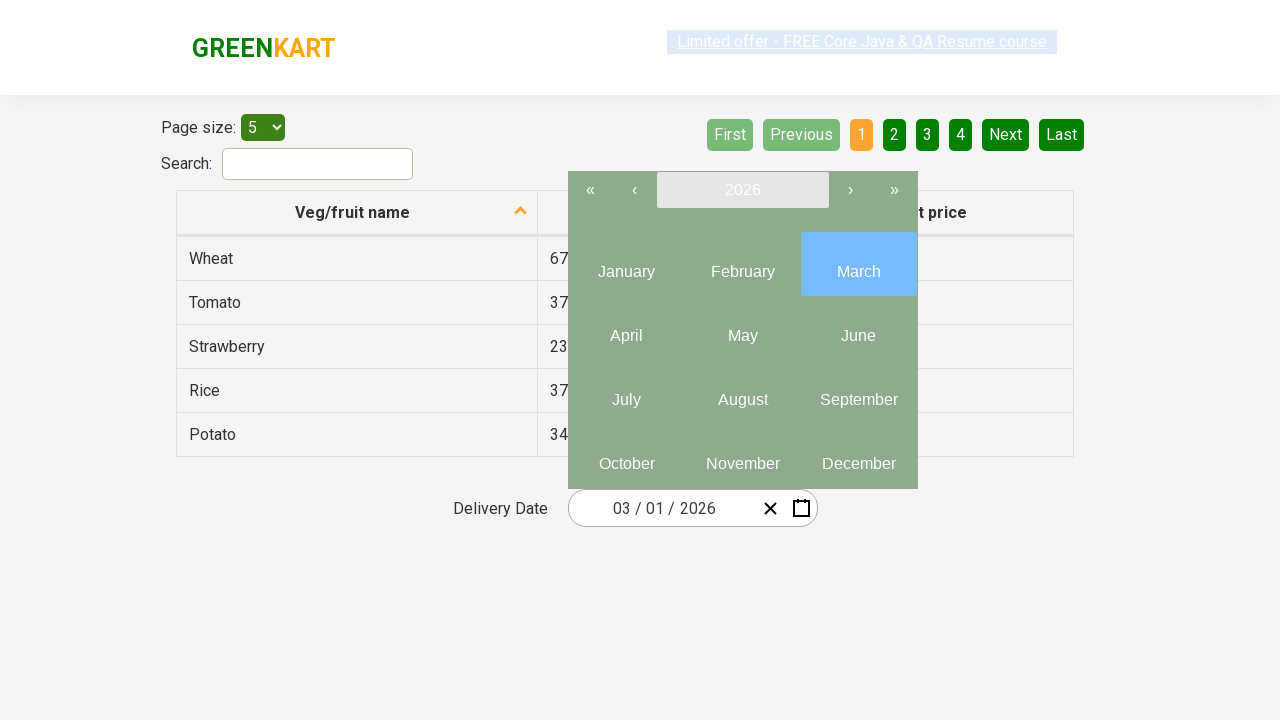

Clicked navigation label second time to reach year view at (742, 190) on .react-calendar__navigation__label
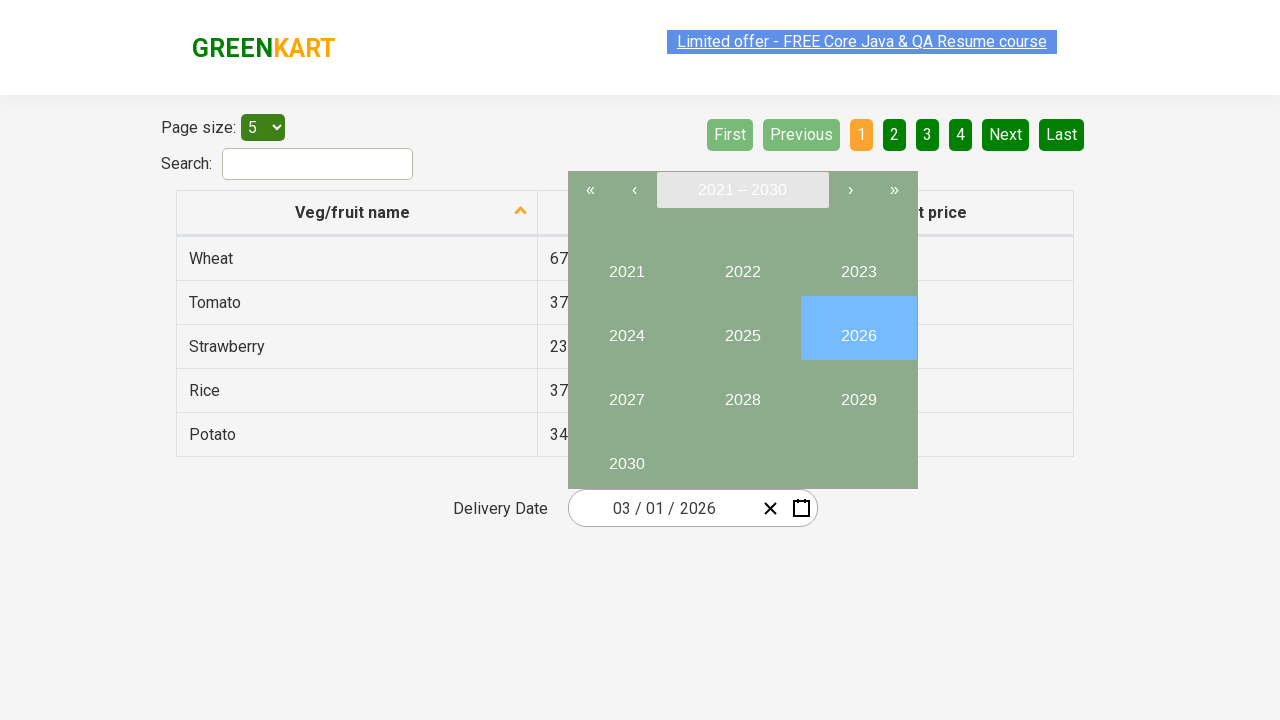

Selected year 2027 from year picker at (626, 392) on button:has-text('2027')
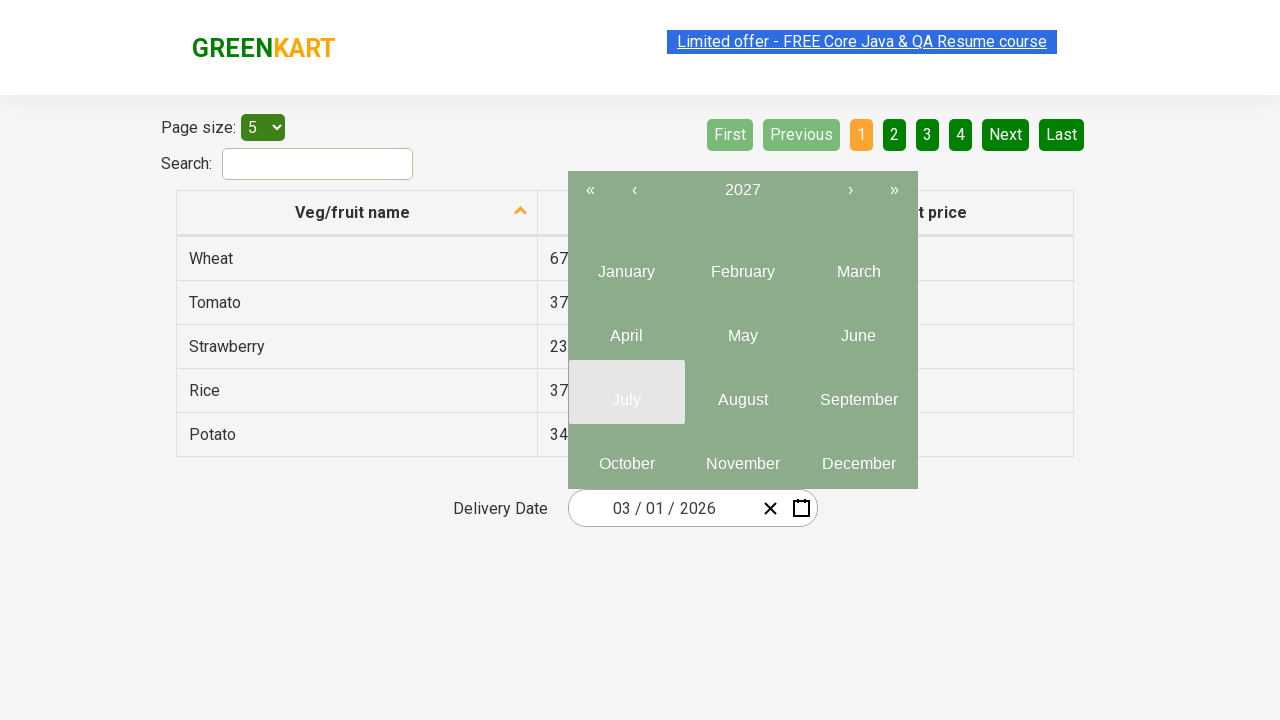

Selected month 6 (June) from month picker at (858, 328) on .react-calendar__year-view__months button >> nth=5
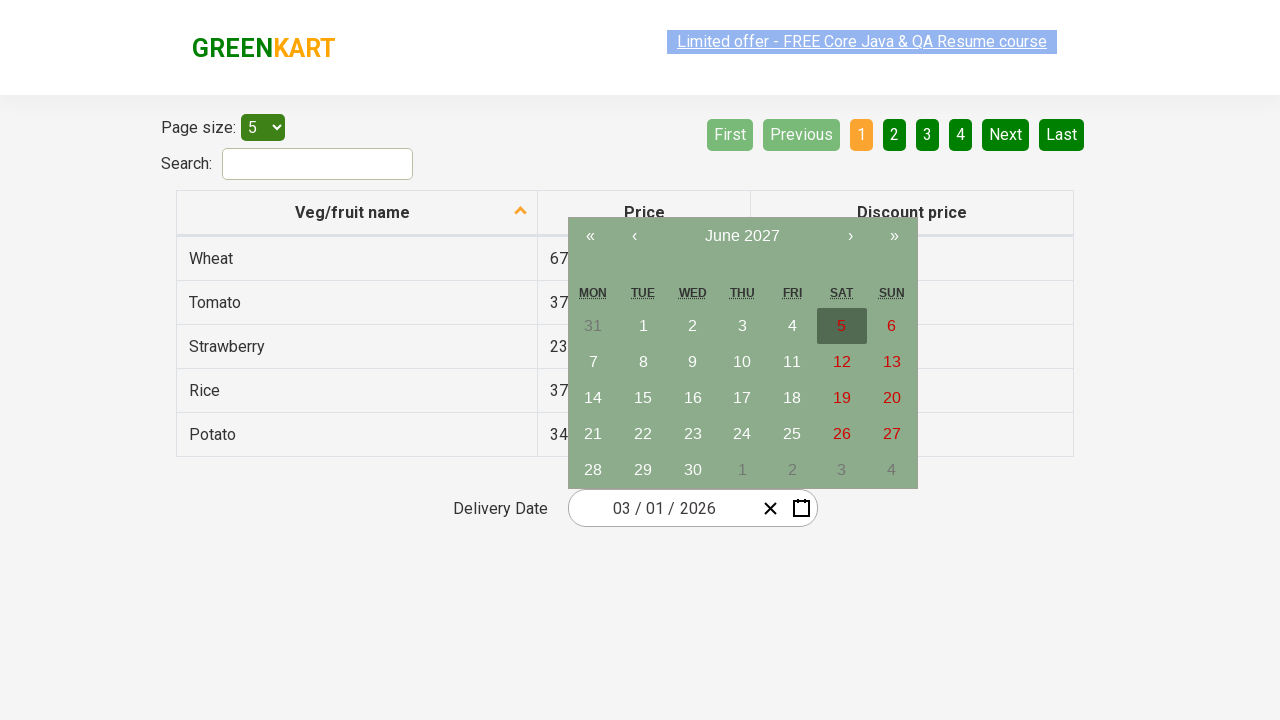

Selected date 15 from calendar at (643, 398) on abbr:has-text('15')
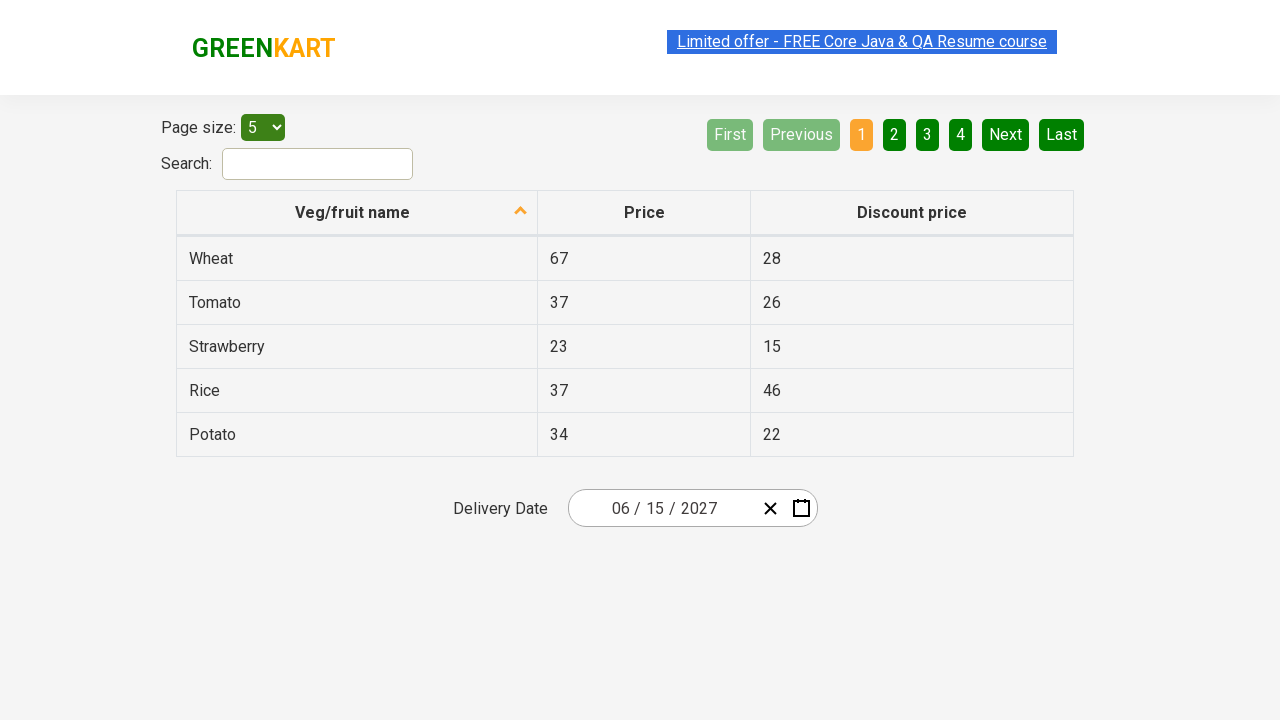

Verified input field 0 contains expected value '6'
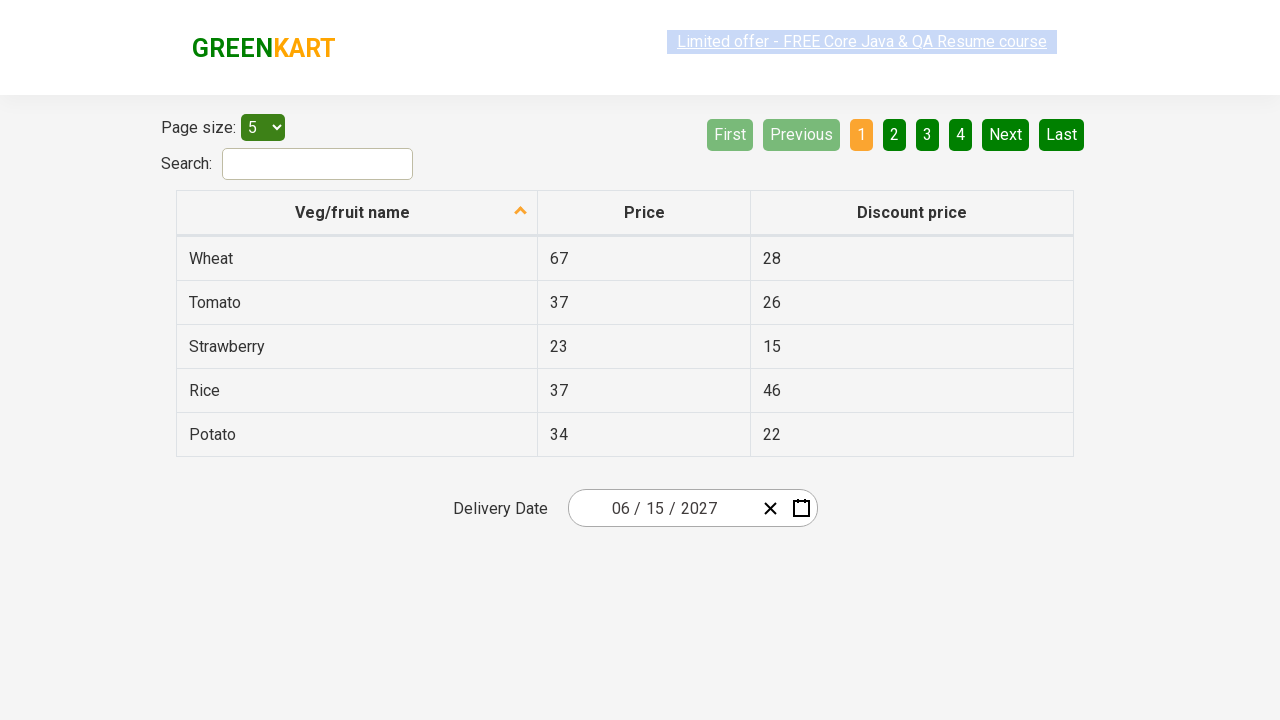

Verified input field 1 contains expected value '15'
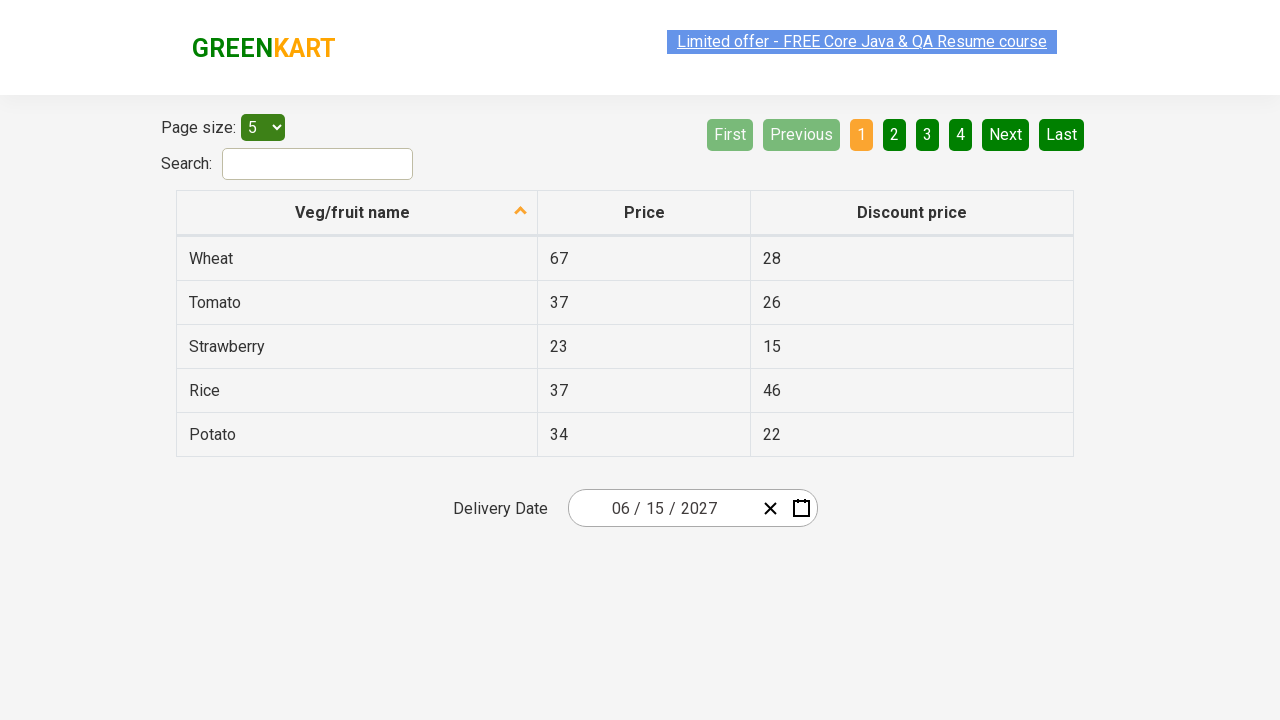

Verified input field 2 contains expected value '2027'
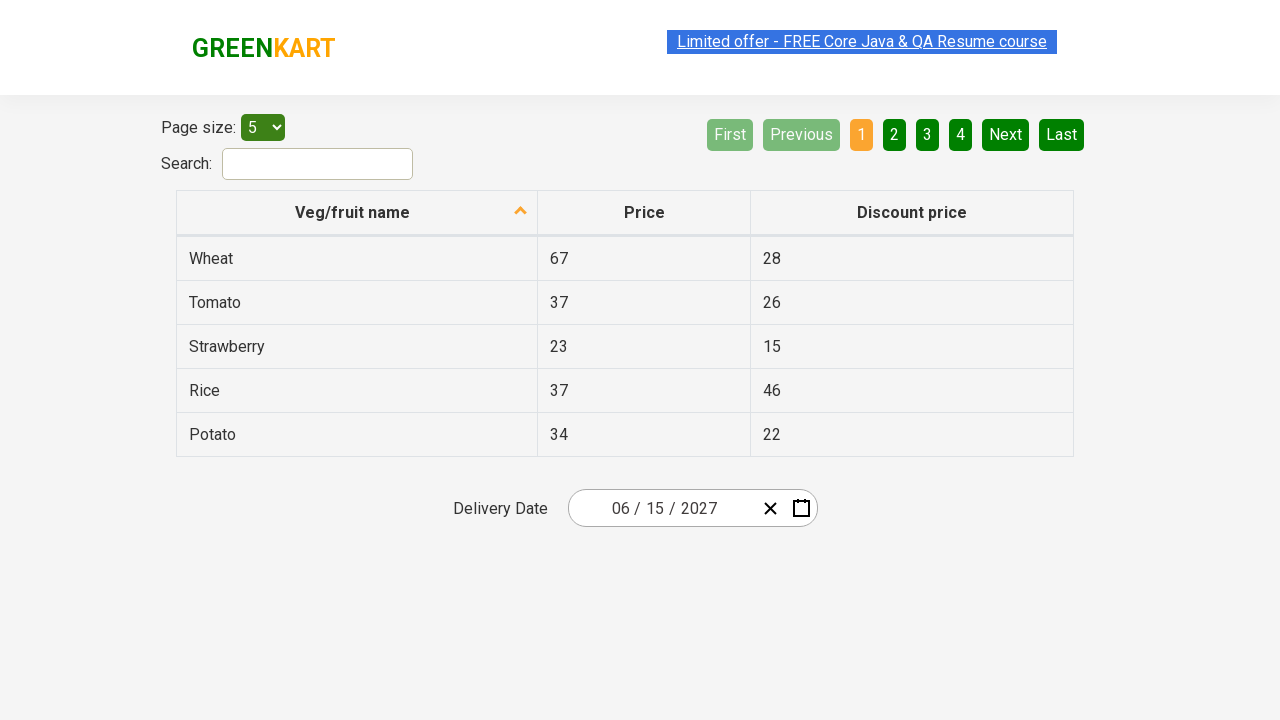

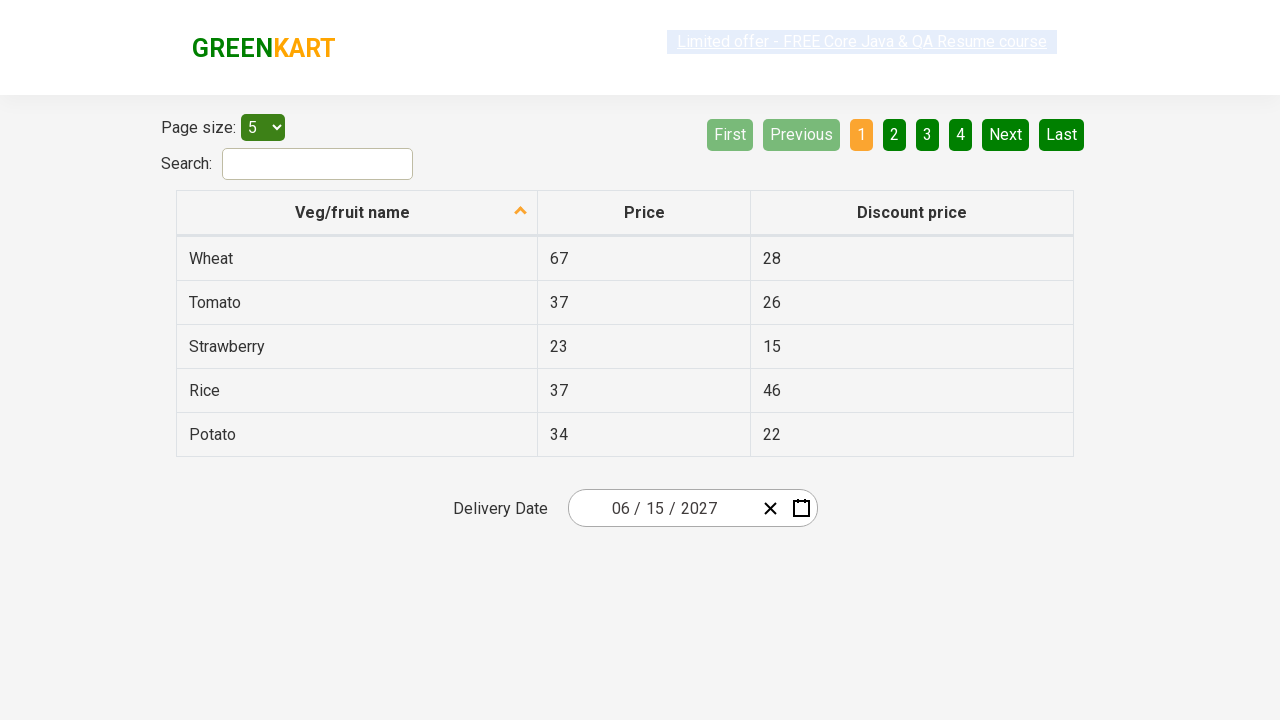